Tests that browser back button works correctly with routing filters

Starting URL: https://demo.playwright.dev/todomvc

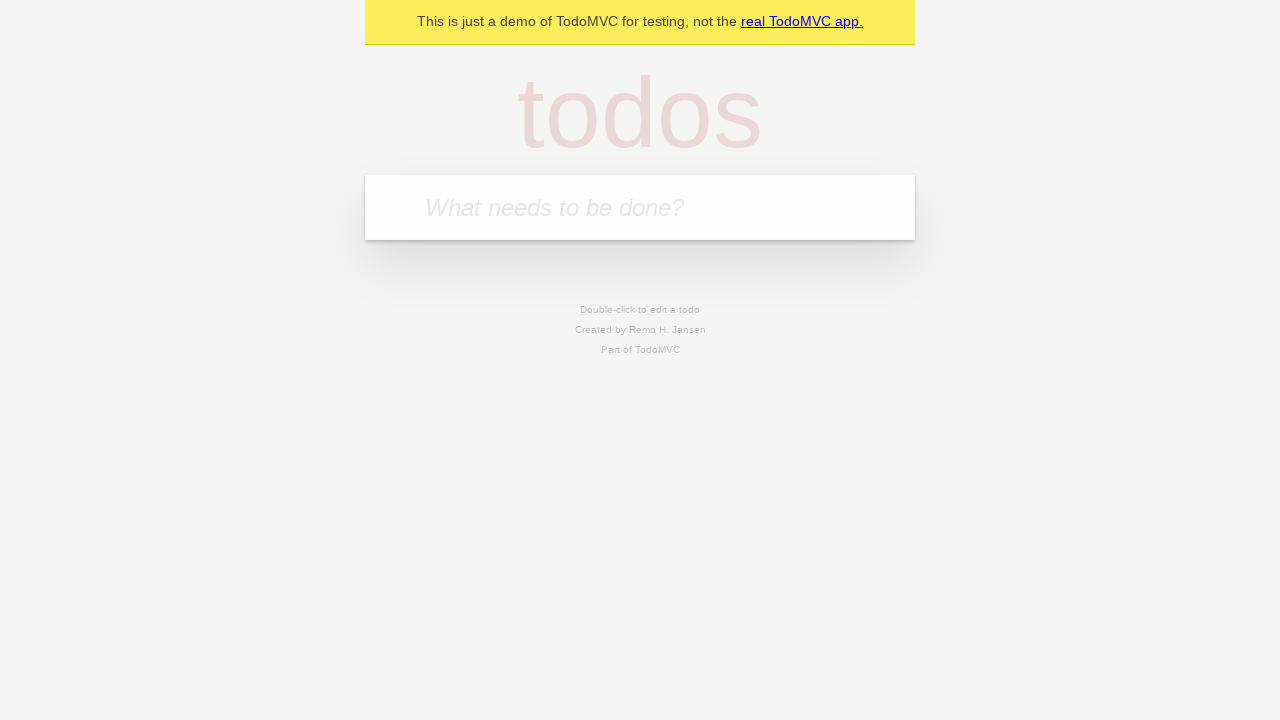

Filled todo input with 'buy some cheese' on internal:attr=[placeholder="What needs to be done?"i]
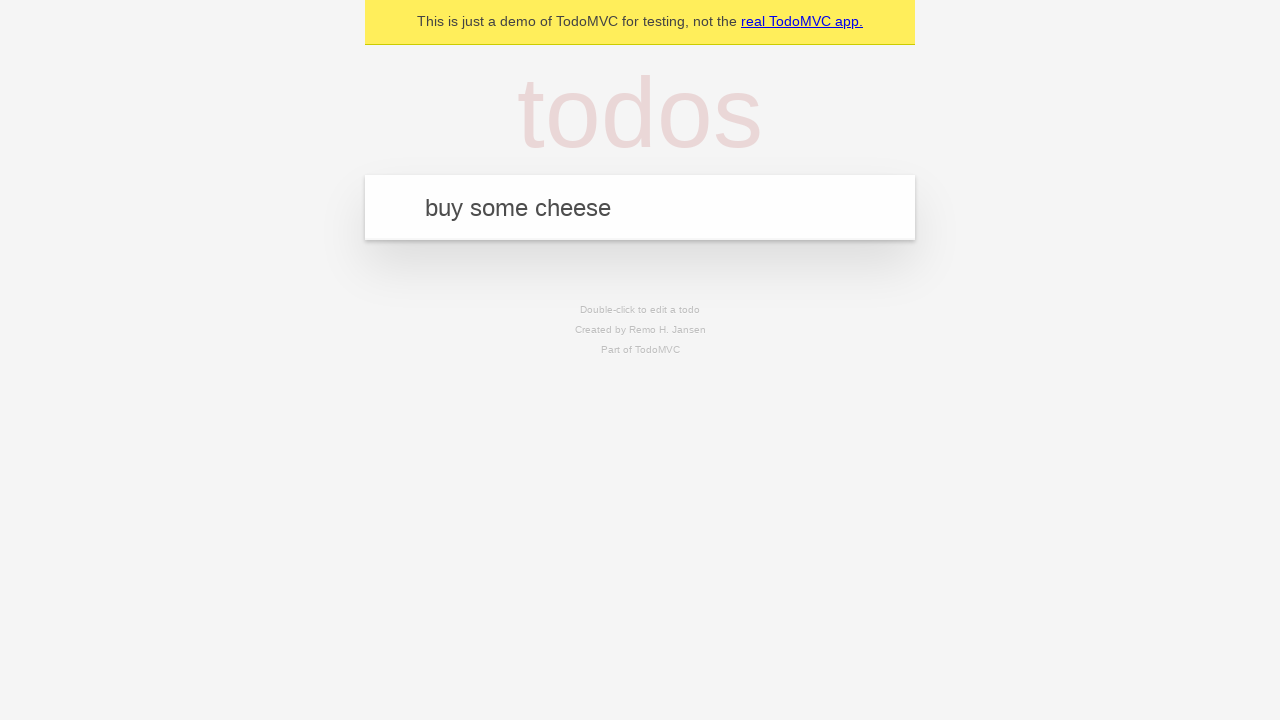

Pressed Enter to add first todo on internal:attr=[placeholder="What needs to be done?"i]
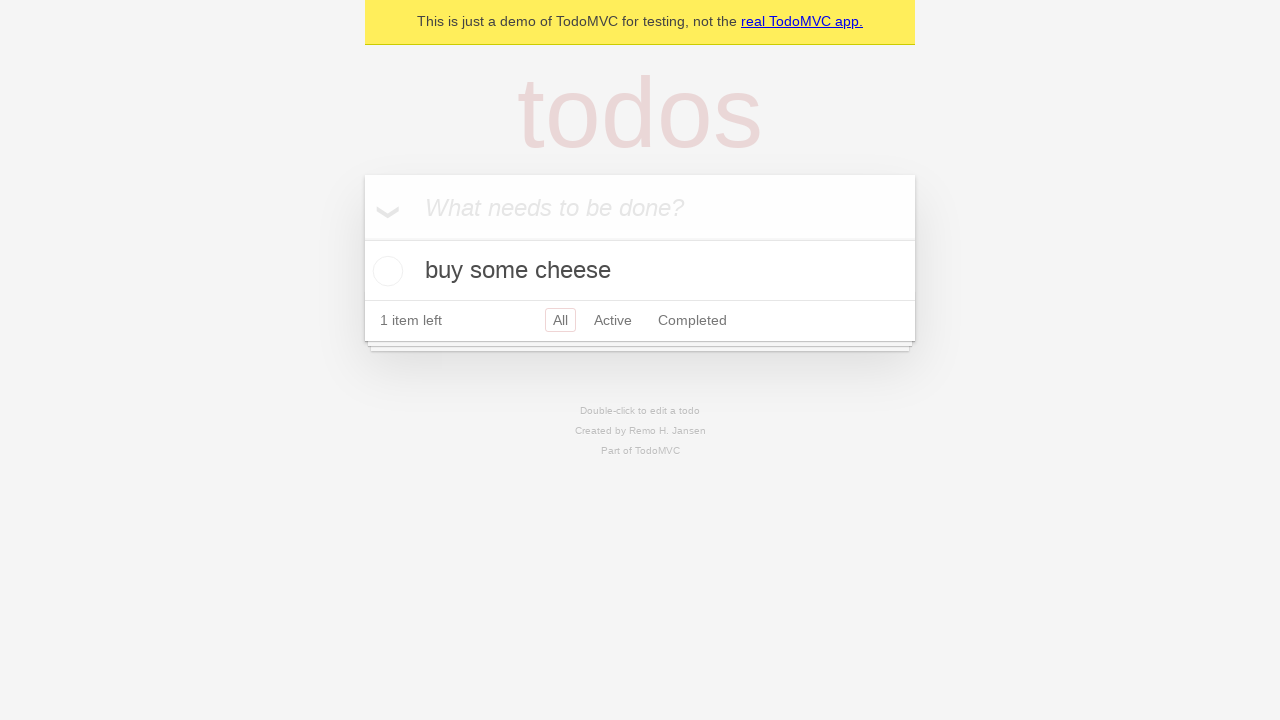

Filled todo input with 'feed the cat' on internal:attr=[placeholder="What needs to be done?"i]
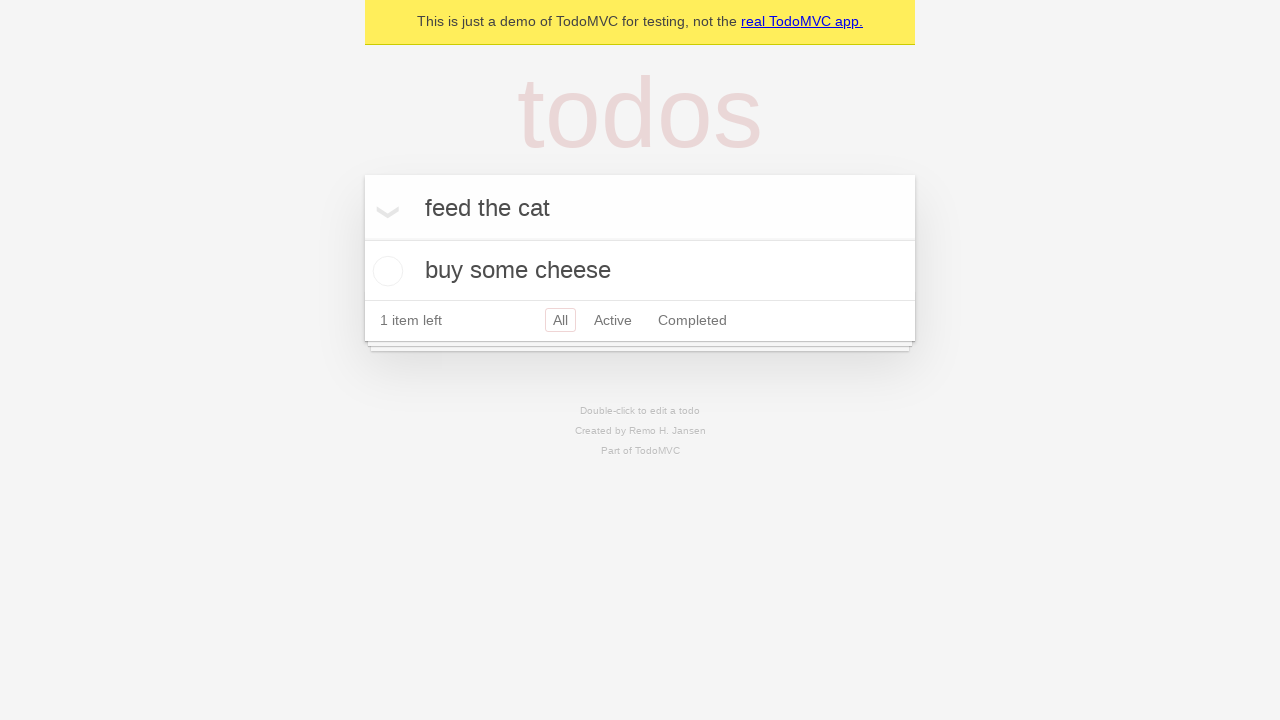

Pressed Enter to add second todo on internal:attr=[placeholder="What needs to be done?"i]
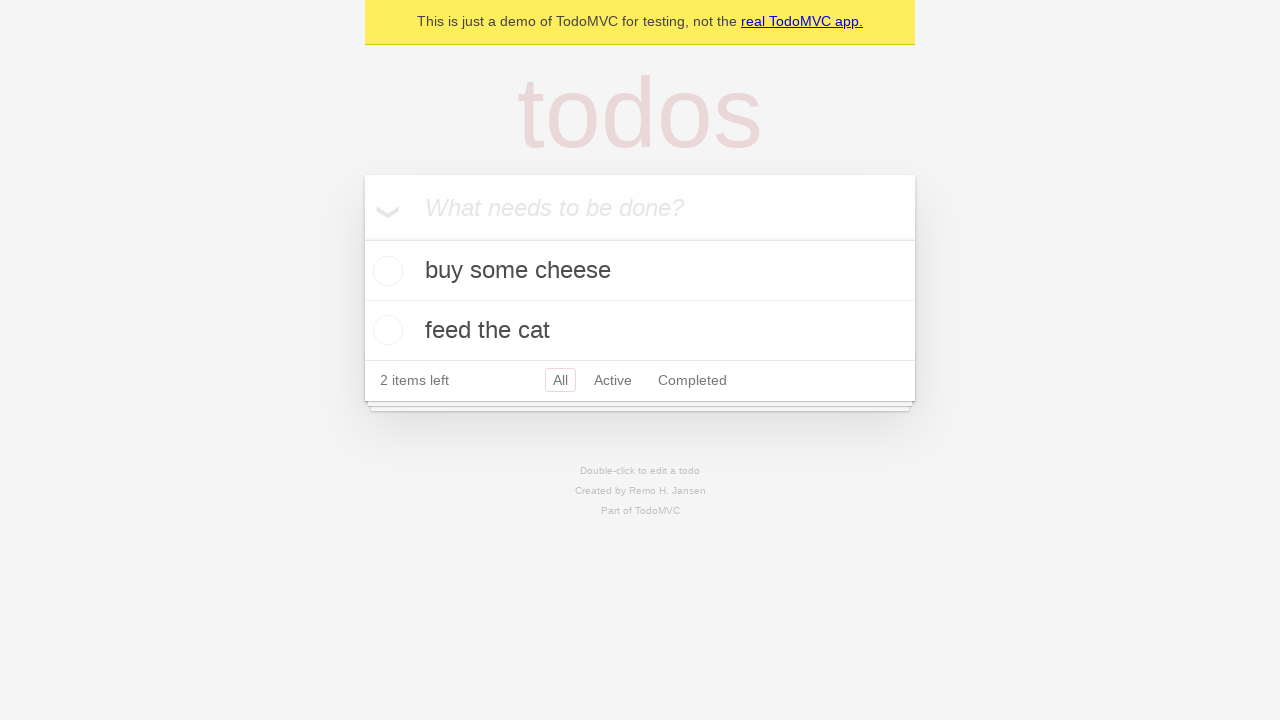

Filled todo input with 'book a doctors appointment' on internal:attr=[placeholder="What needs to be done?"i]
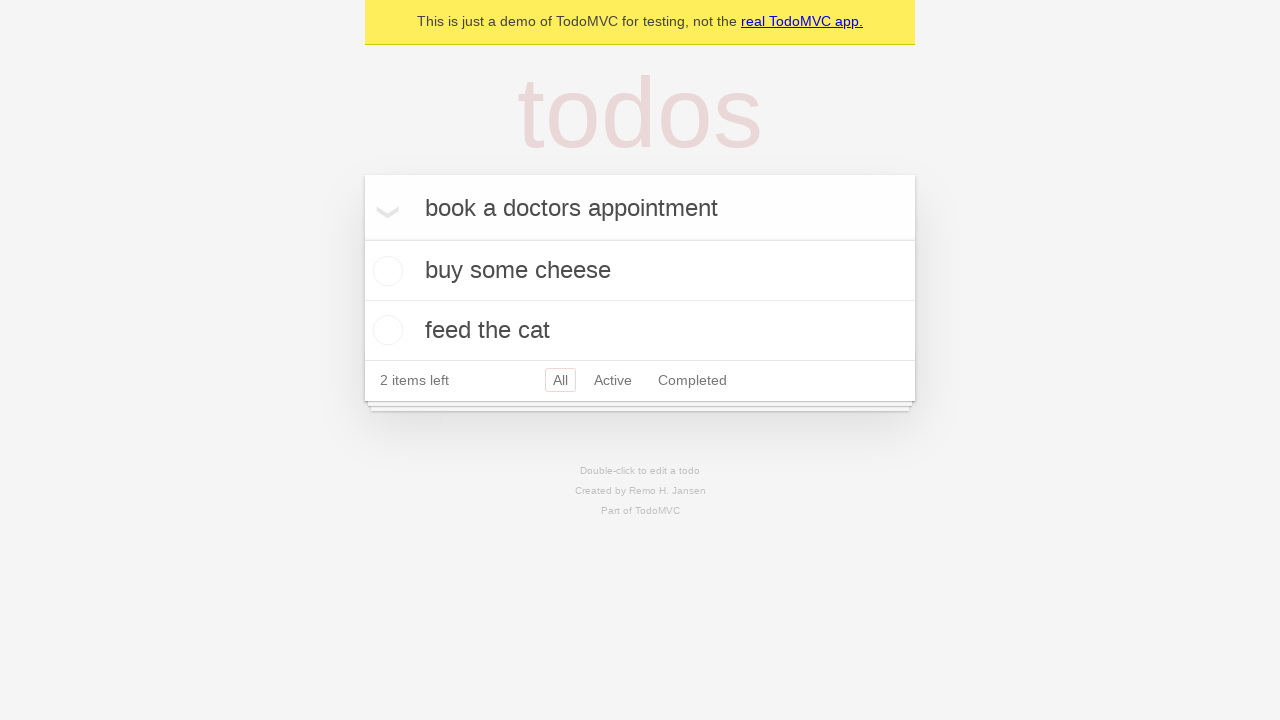

Pressed Enter to add third todo on internal:attr=[placeholder="What needs to be done?"i]
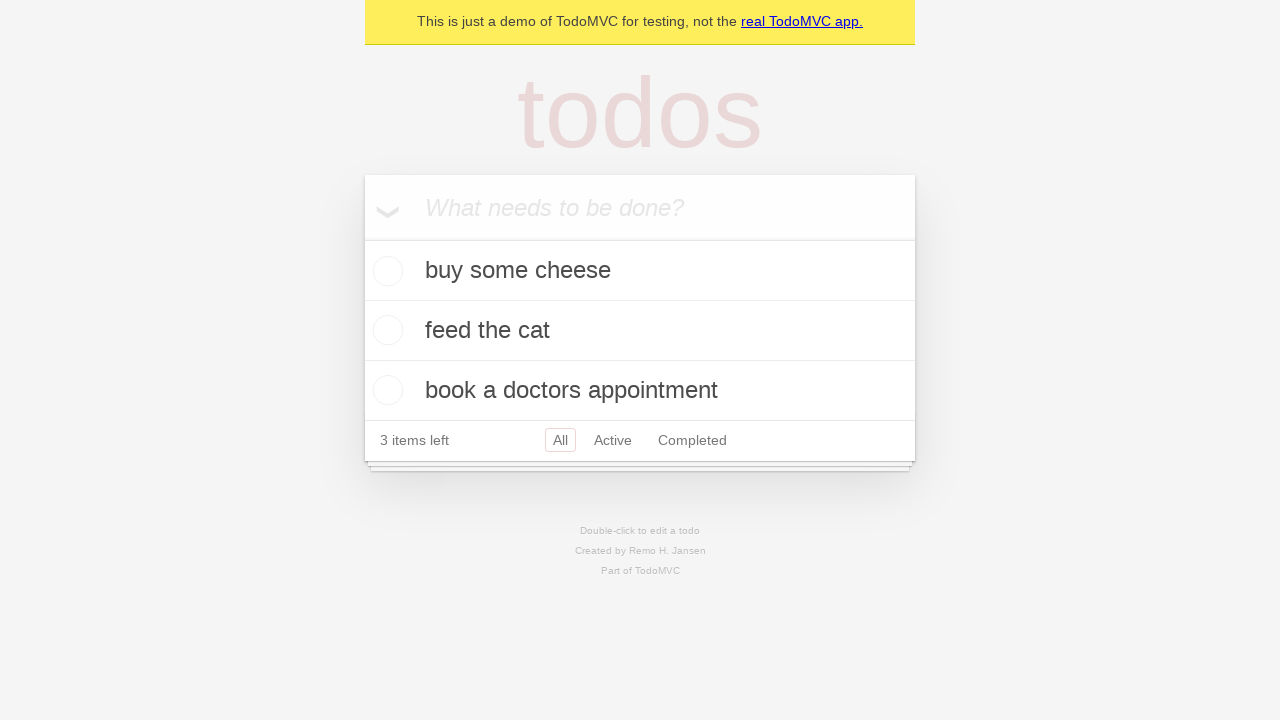

Checked checkbox on second todo to mark it complete at (385, 330) on internal:testid=[data-testid="todo-item"s] >> nth=1 >> internal:role=checkbox
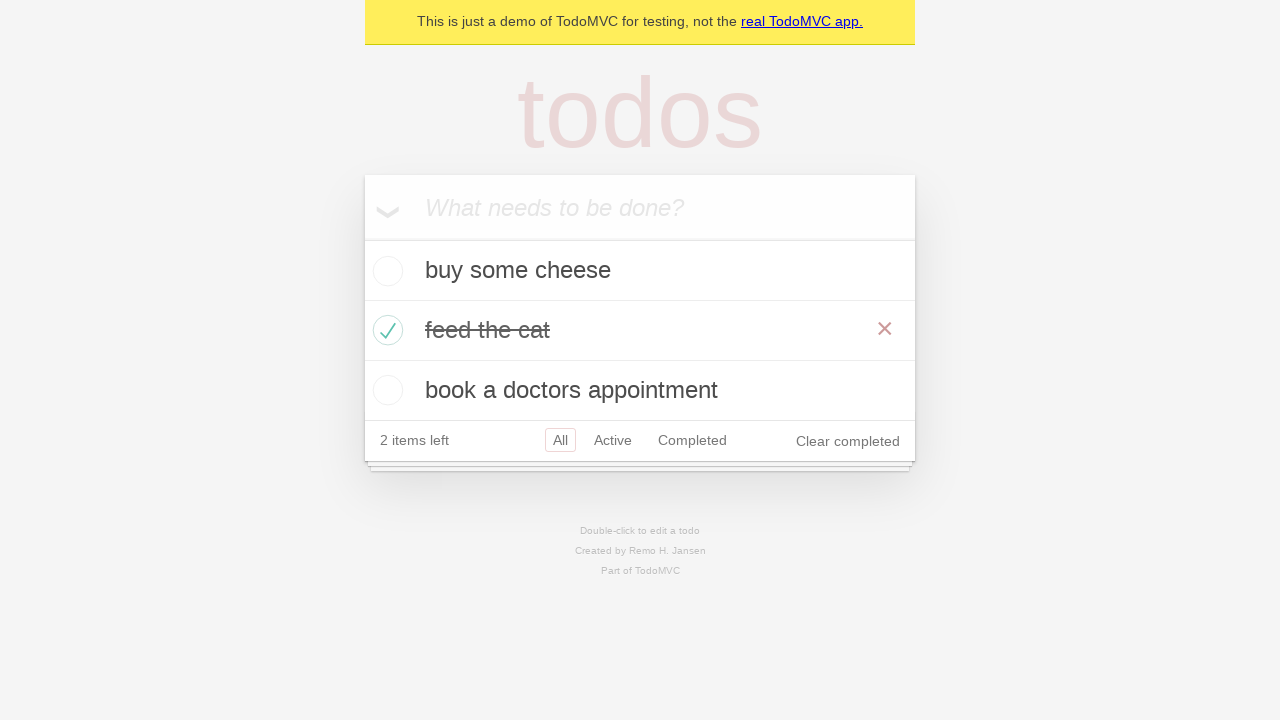

Clicked 'All' filter to show all todos at (560, 440) on internal:role=link[name="All"i]
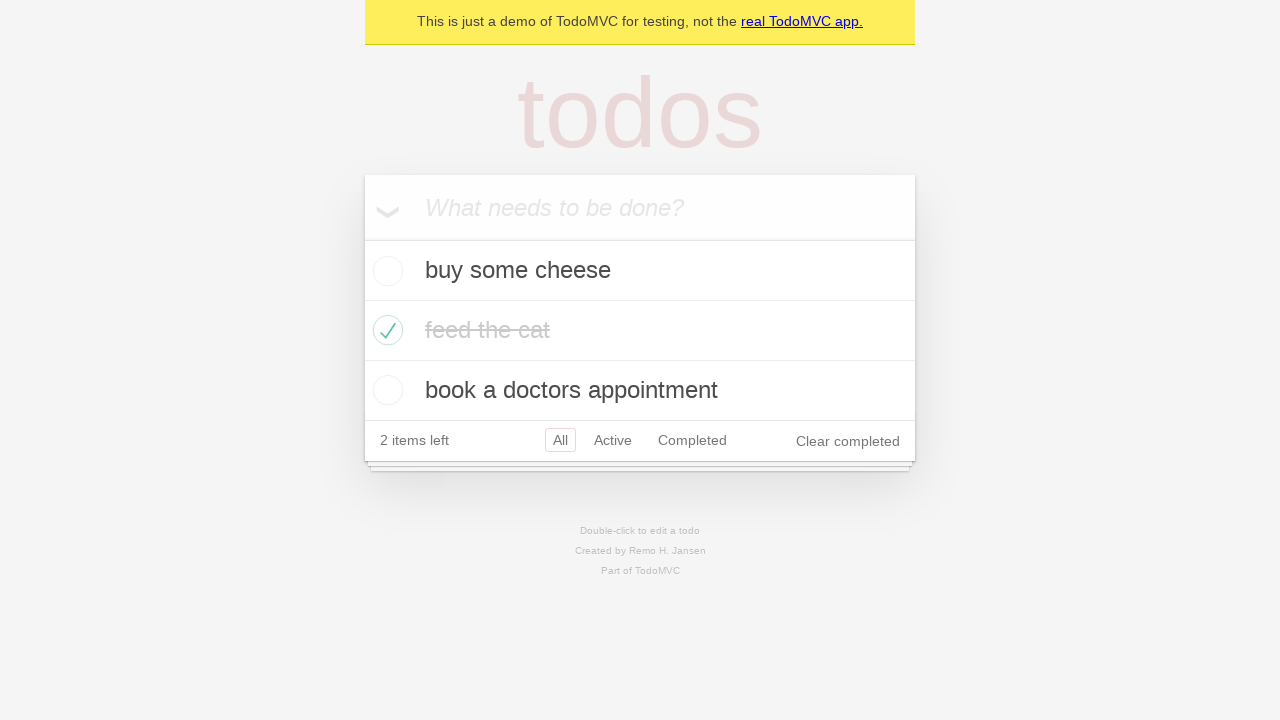

Clicked 'Active' filter to show only active todos at (613, 440) on internal:role=link[name="Active"i]
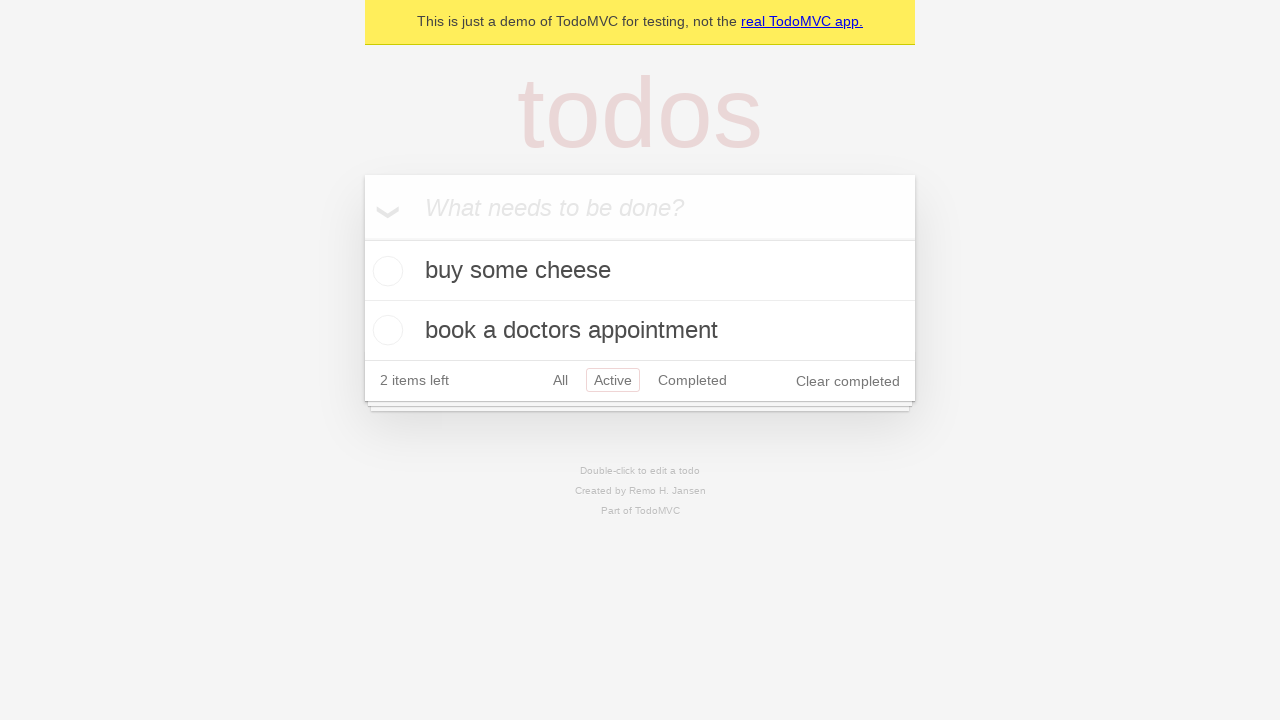

Clicked 'Completed' filter to show only completed todos at (692, 380) on internal:role=link[name="Completed"i]
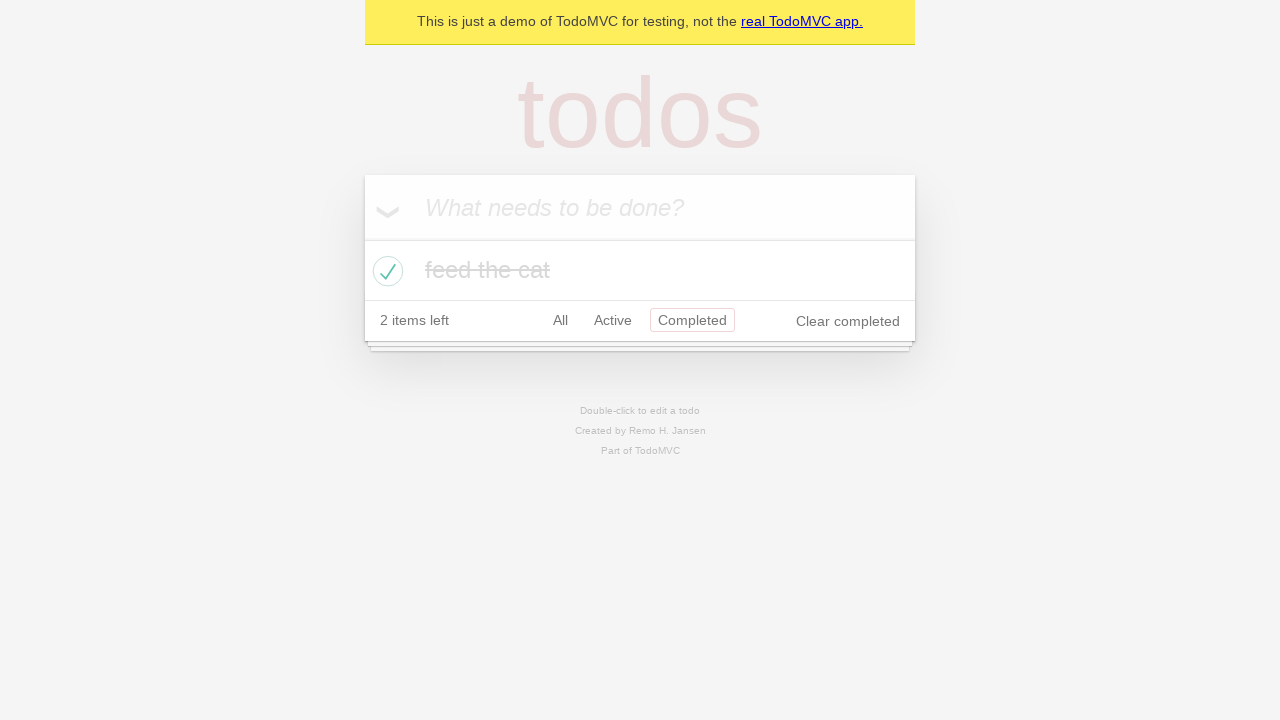

Clicked browser back button to return to 'Active' filter
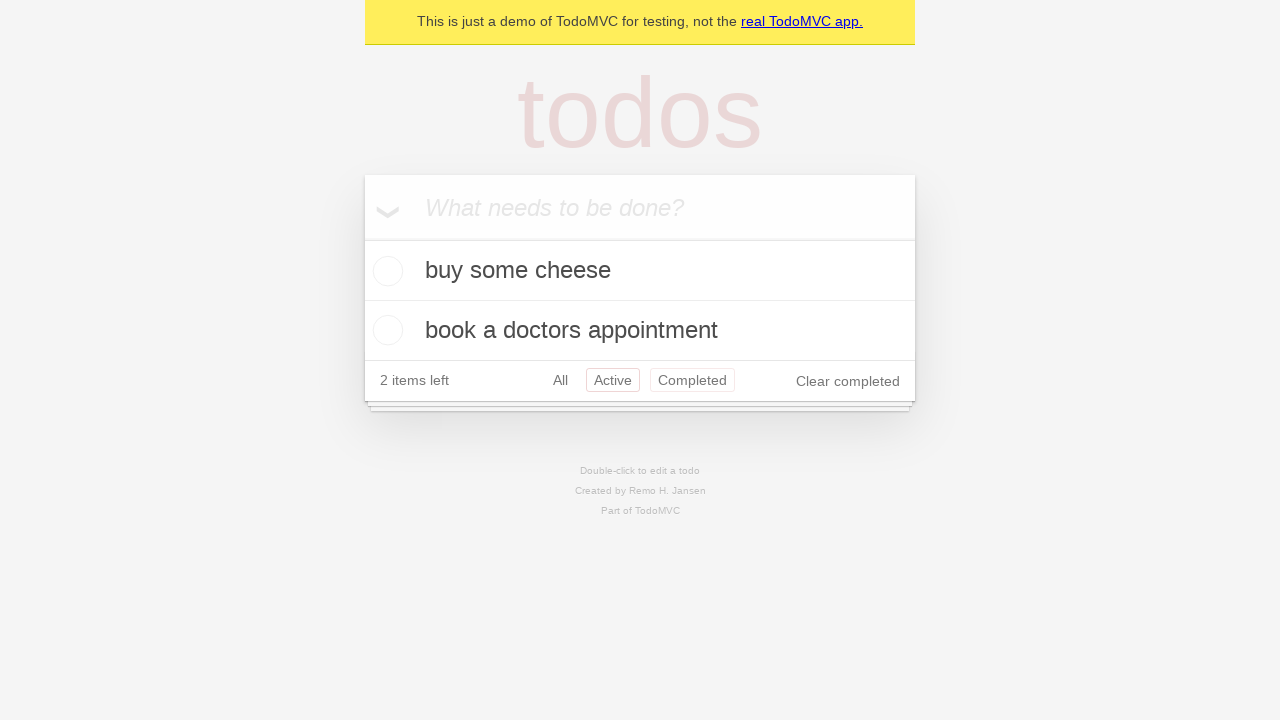

Clicked browser back button again to return to 'All' filter
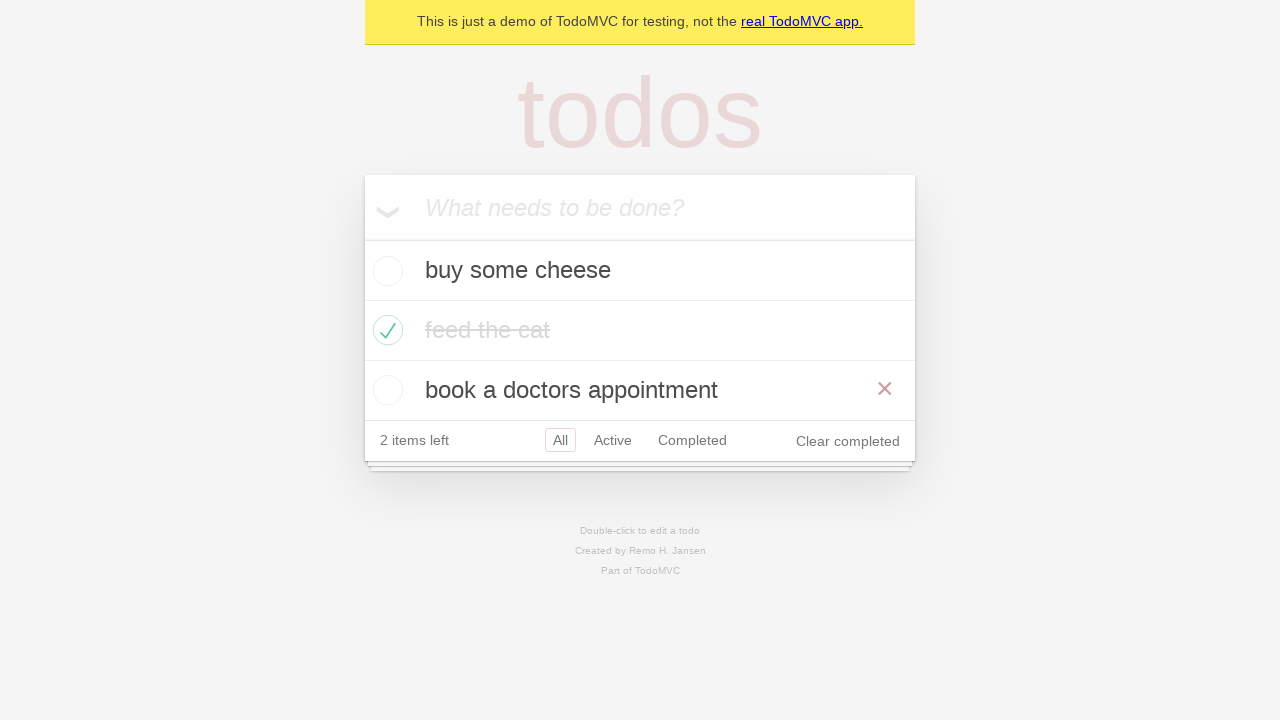

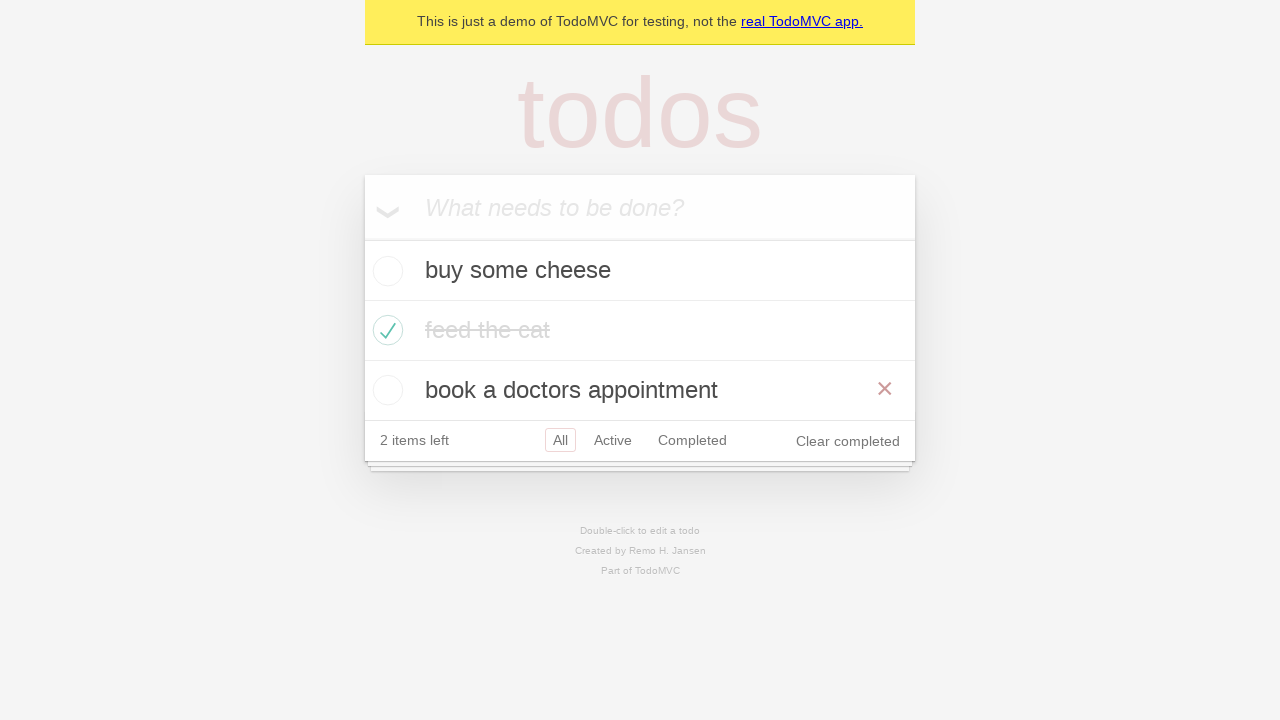